Tests Google Translate functionality by entering Russian text and retrieving the Kazakh translation

Starting URL: https://translate.google.com/?sl=ru&tl=kk

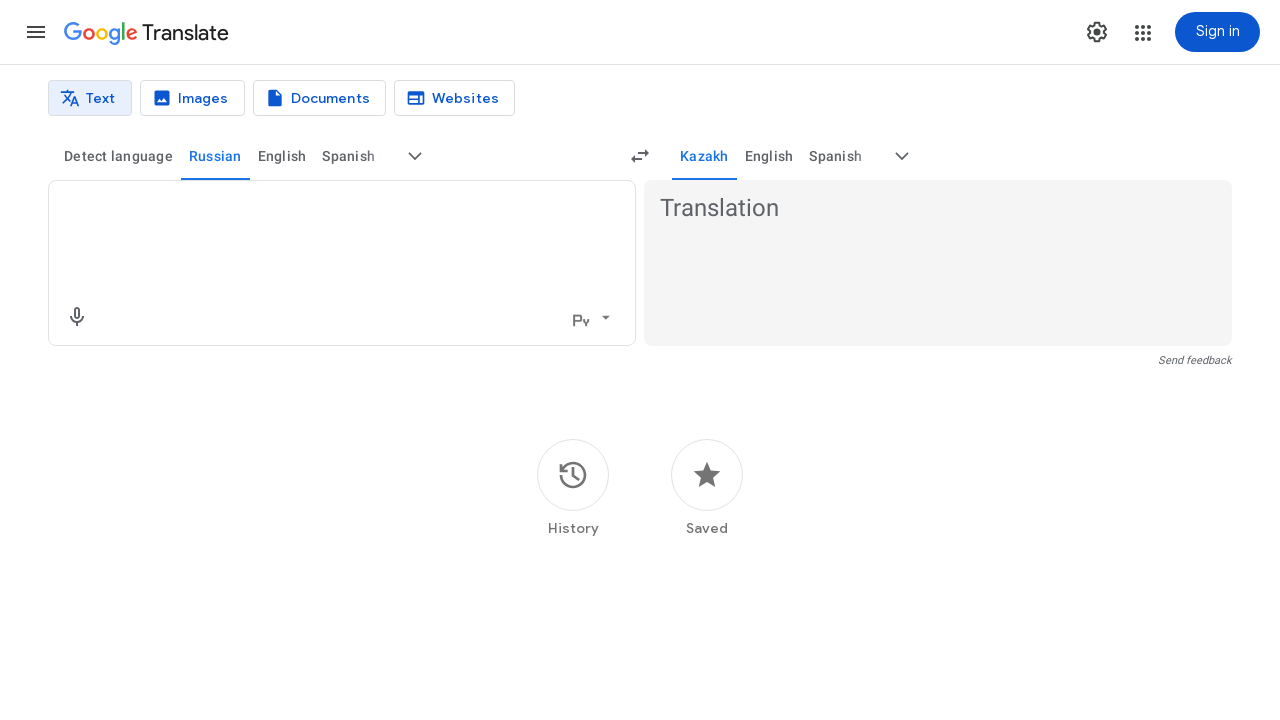

Cleared the source text area on xpath=//textarea
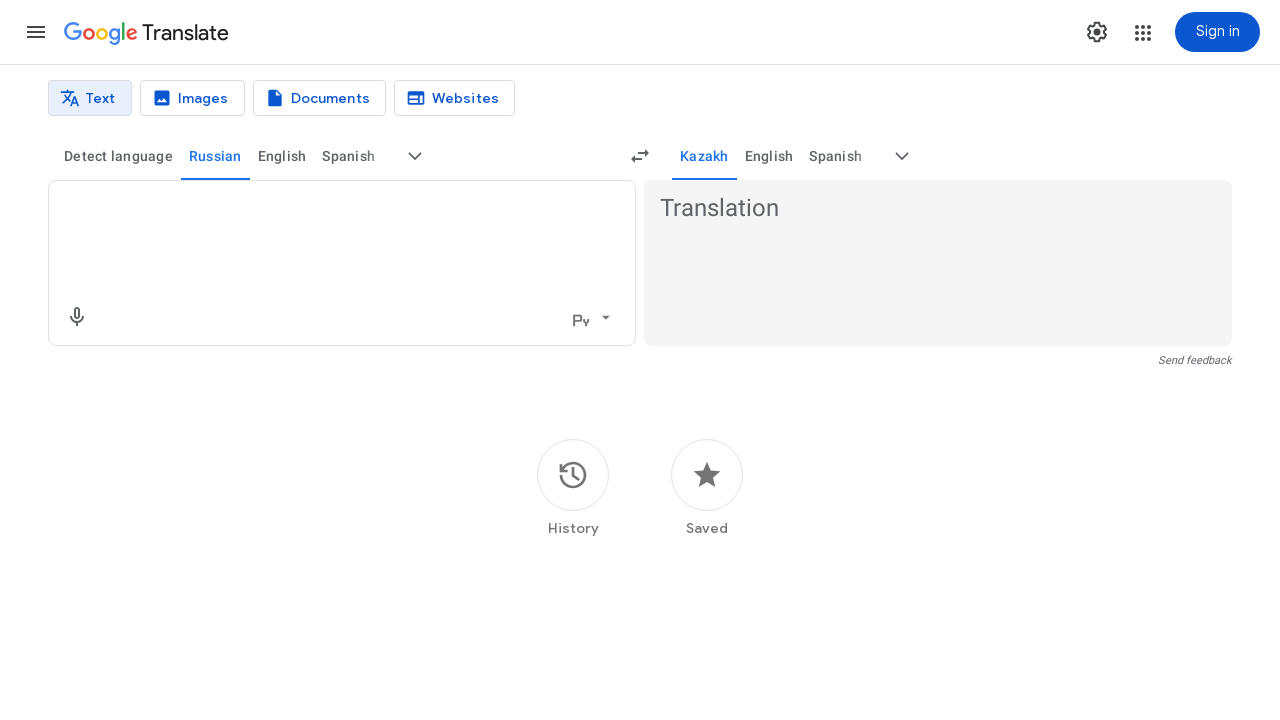

Entered Russian text 'Привет, как дела?' into source textarea on xpath=//textarea
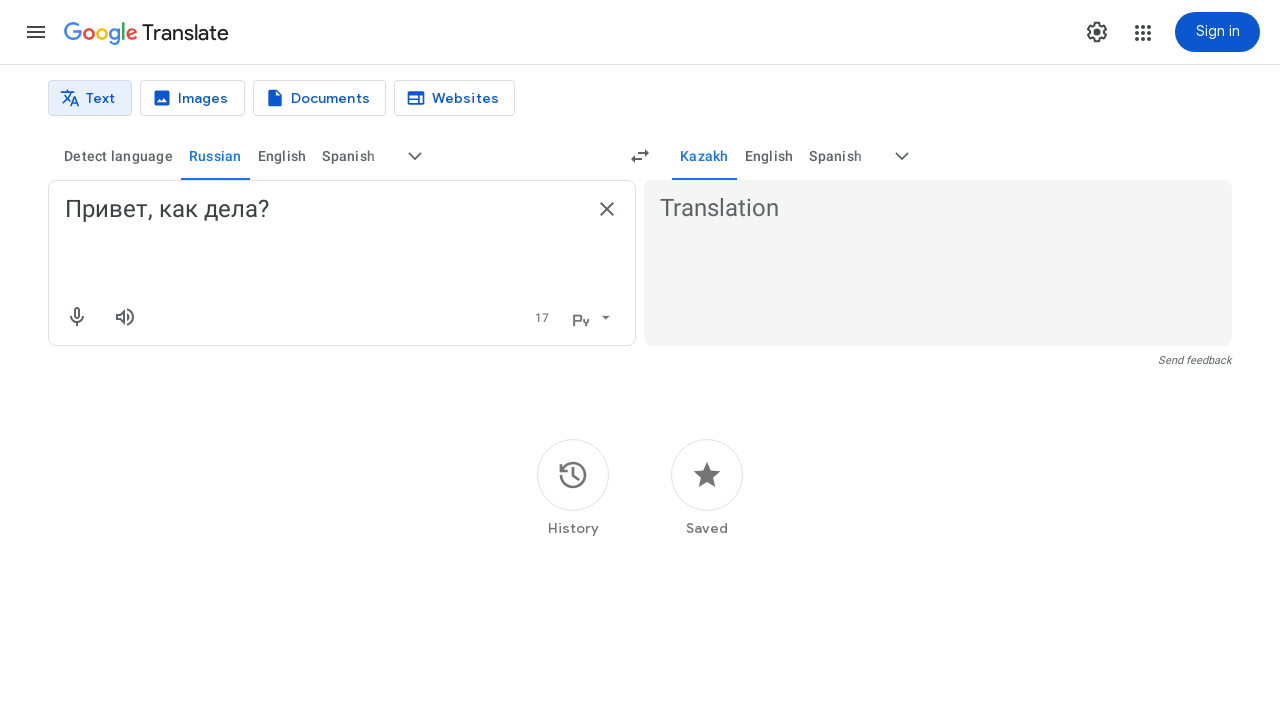

Pressed Enter to submit translation request on xpath=//textarea
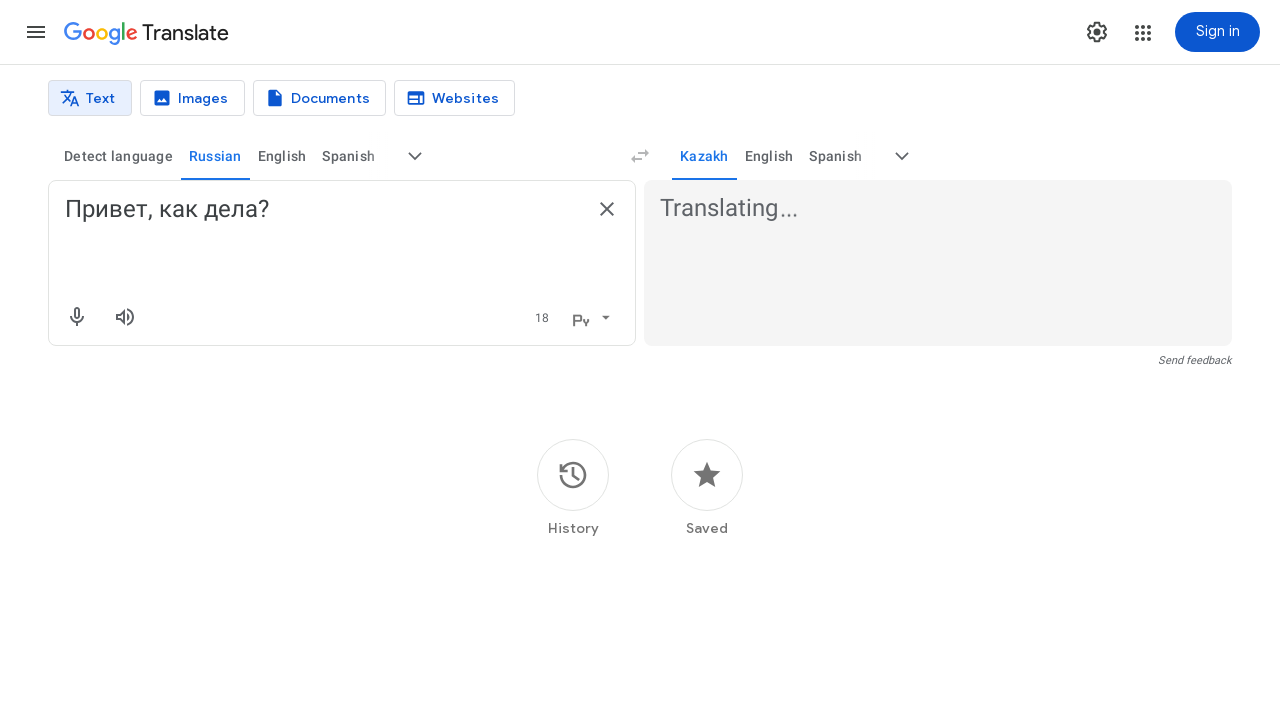

Translation result appeared - Kazakh translation loaded
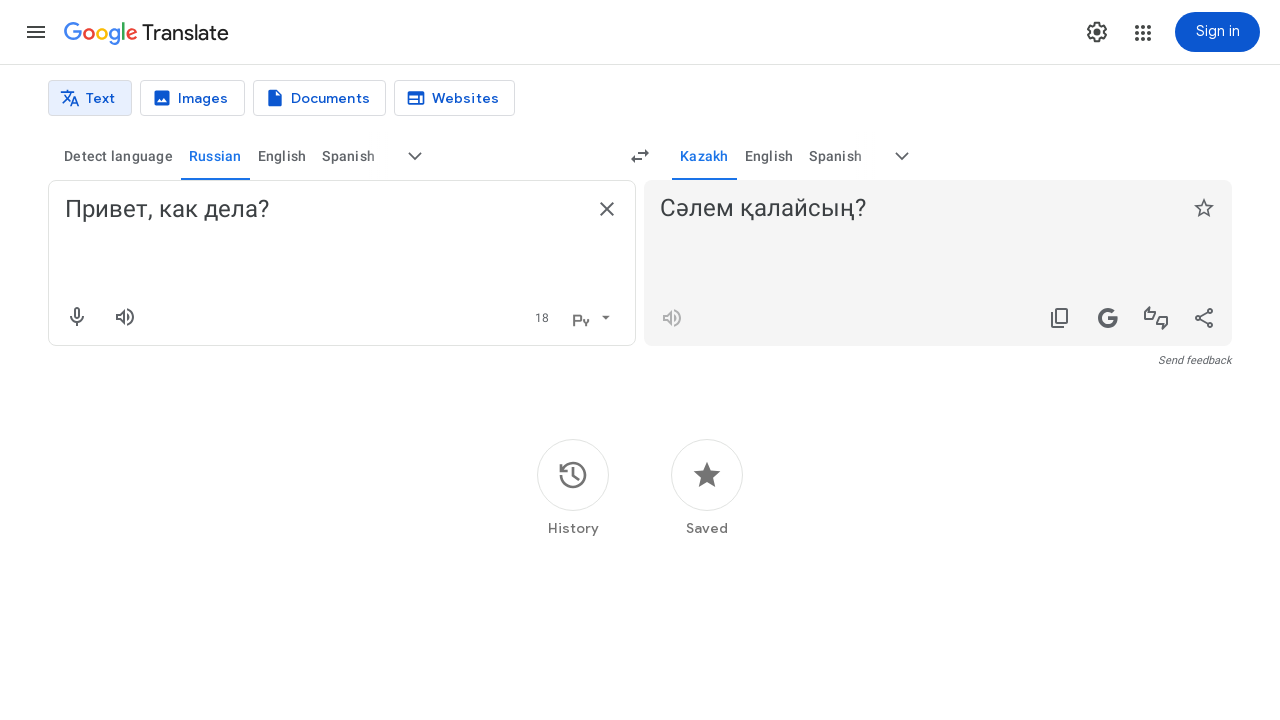

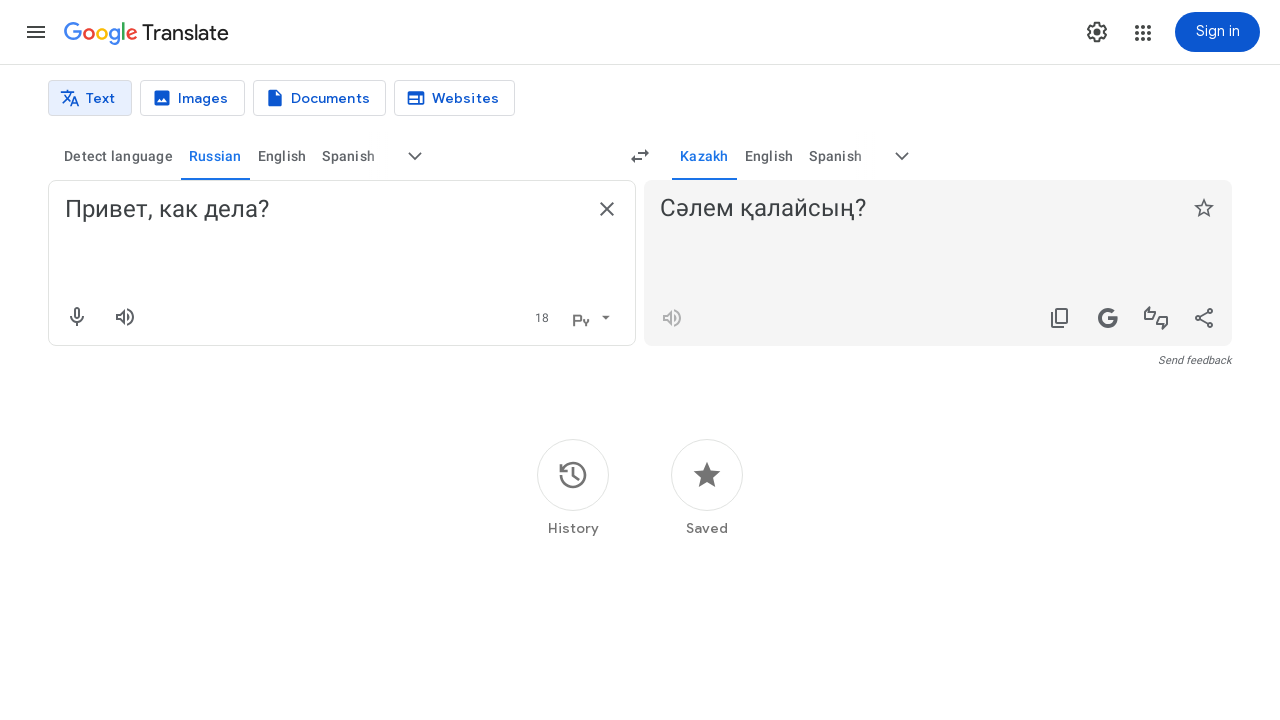